Tests adding specific grocery items (Cucumber, Brocolli, Beetroot) to the shopping cart on an e-commerce practice site by iterating through products and clicking add to cart buttons for matching items

Starting URL: https://rahulshettyacademy.com/seleniumPractise/

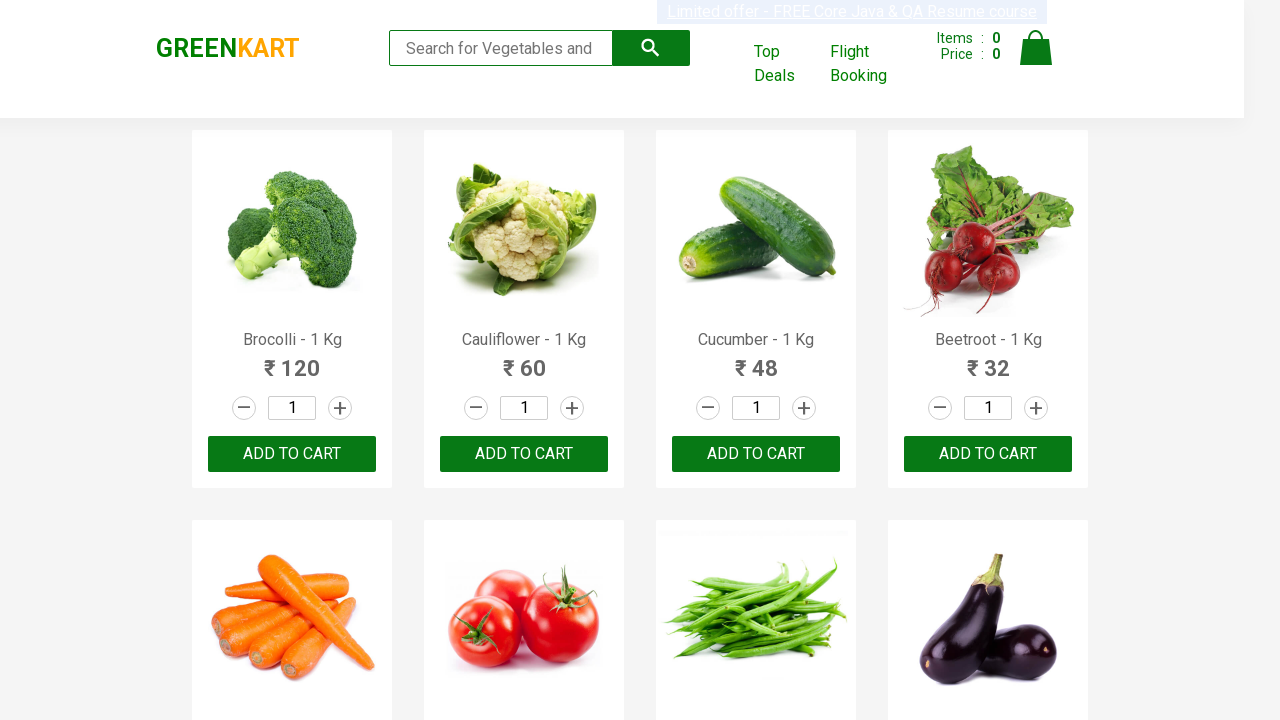

Waited for product names to load
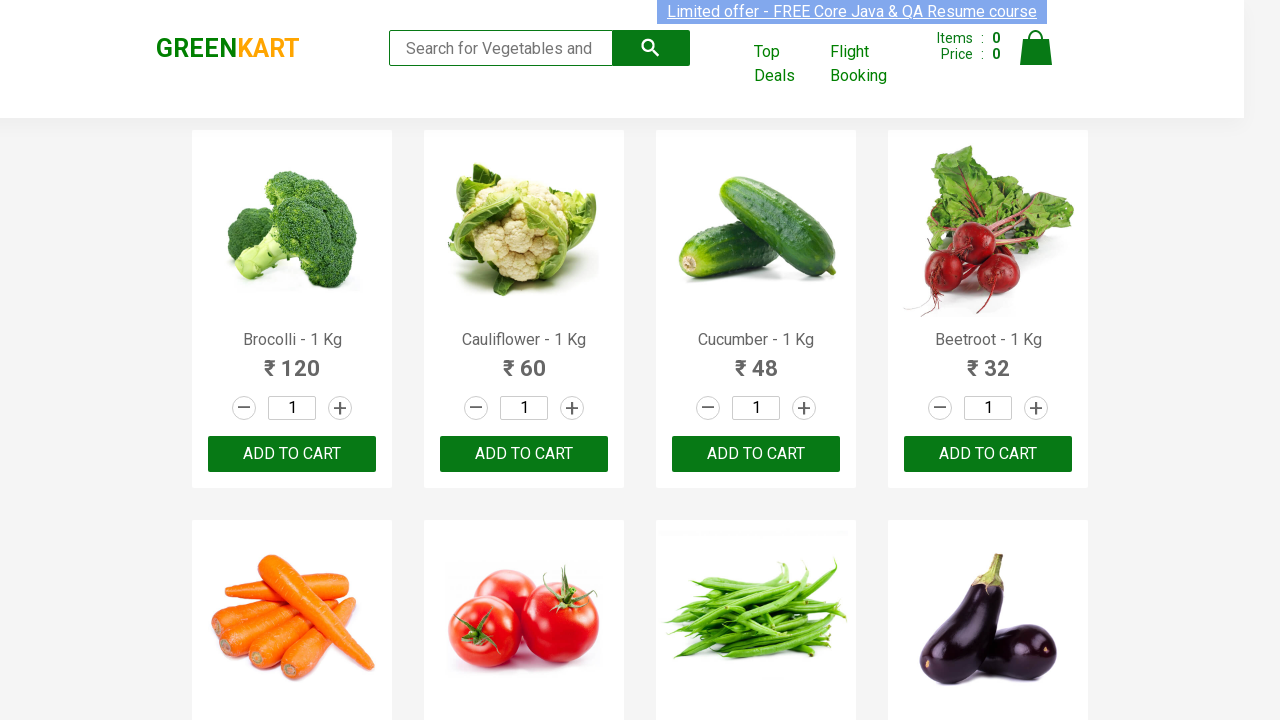

Retrieved all product elements from page
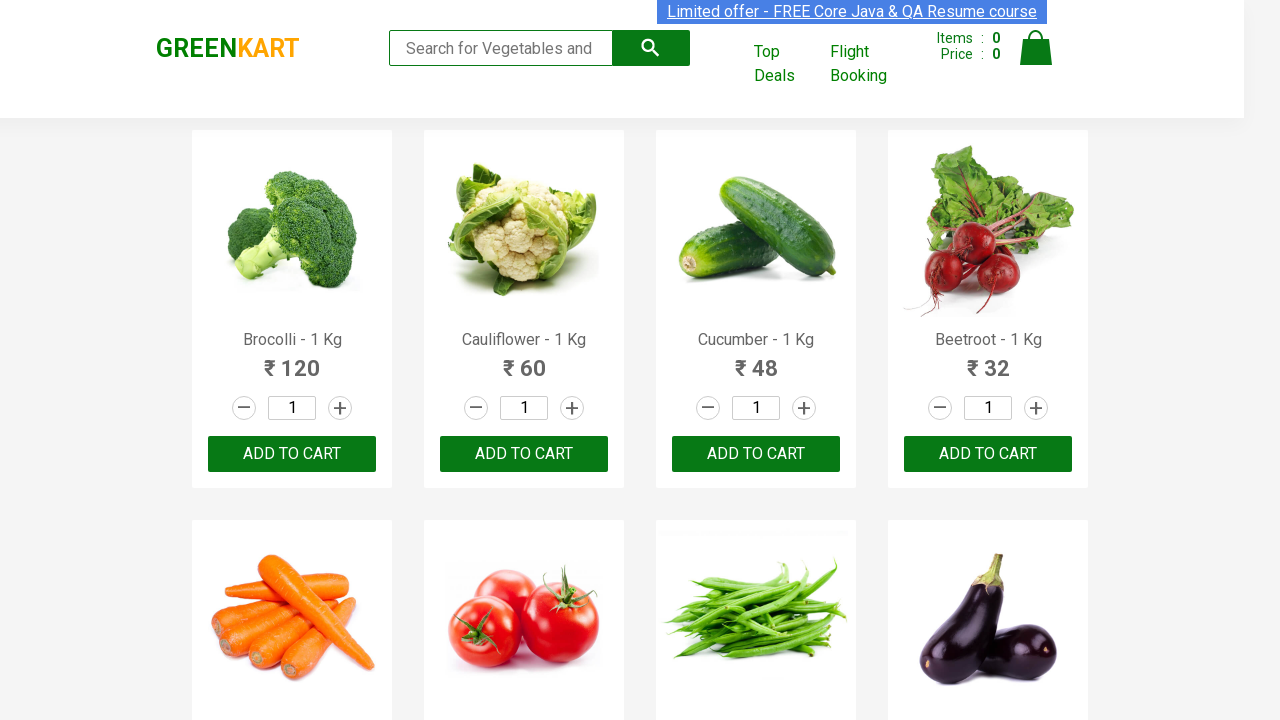

Retrieved product text: Brocolli - 1 Kg
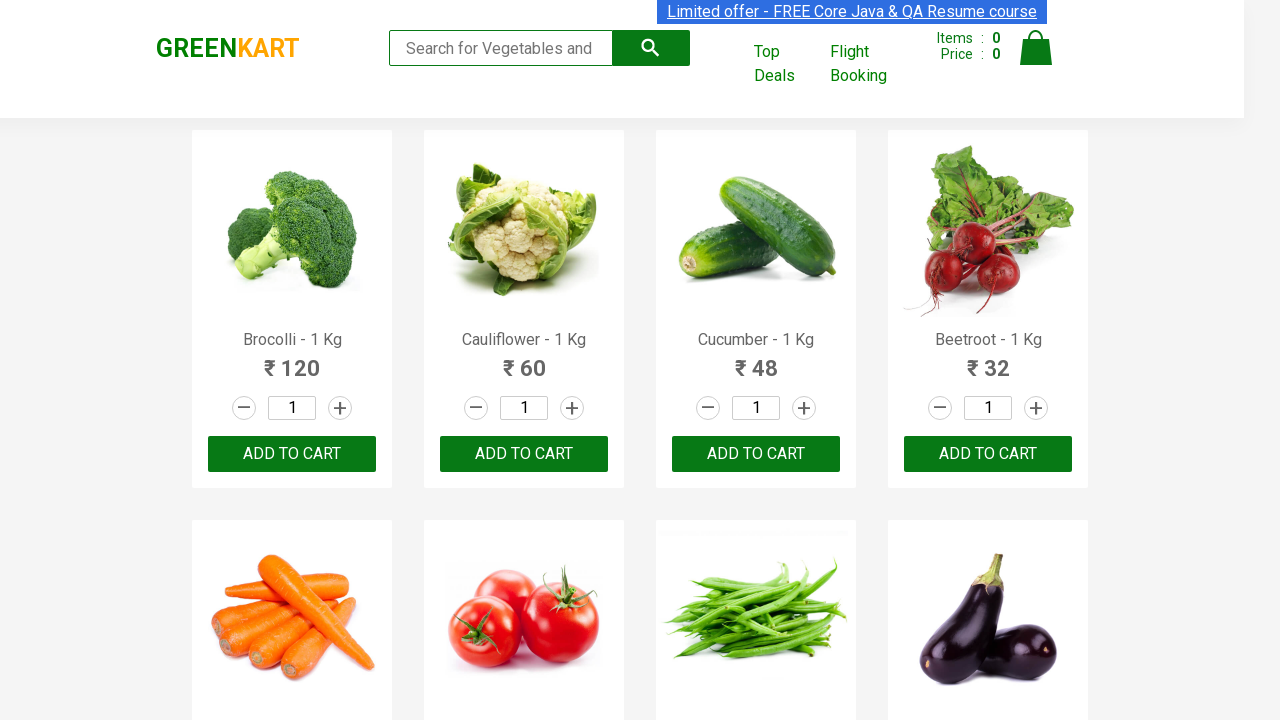

Clicked Add to Cart button for Brocolli at (292, 454) on xpath=//div[@class='product-action']/button >> nth=0
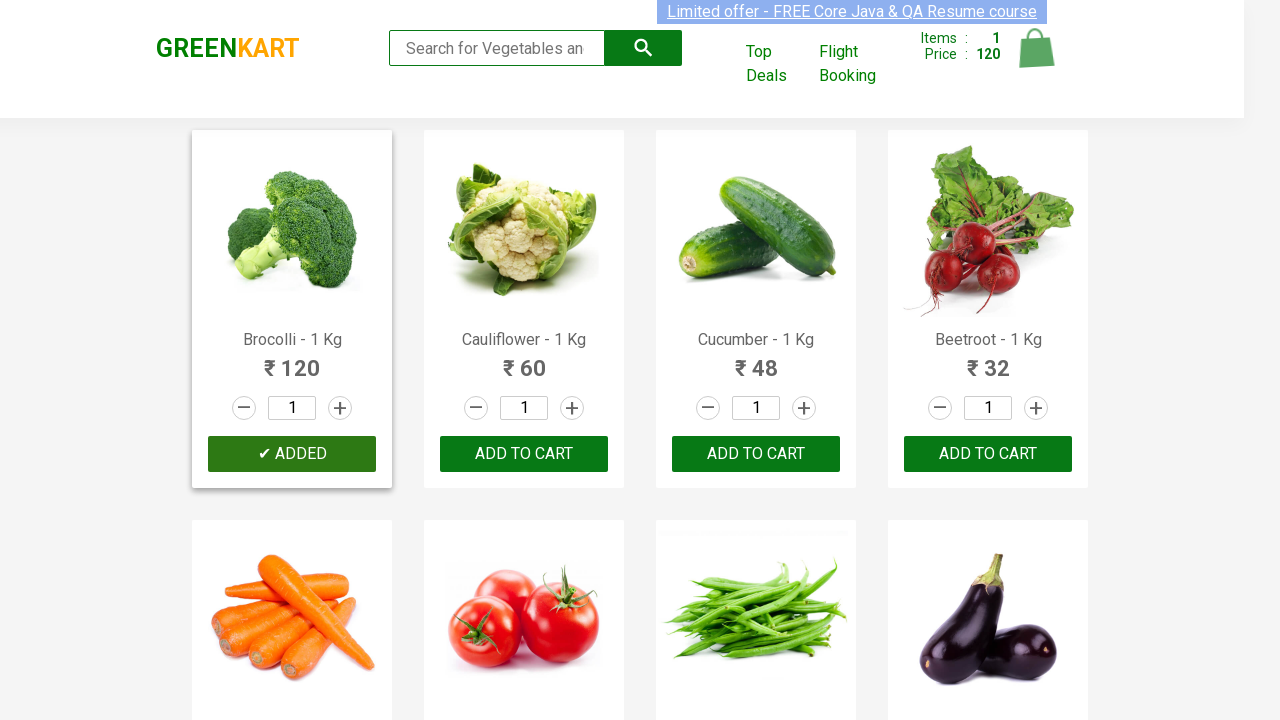

Retrieved product text: Cauliflower - 1 Kg
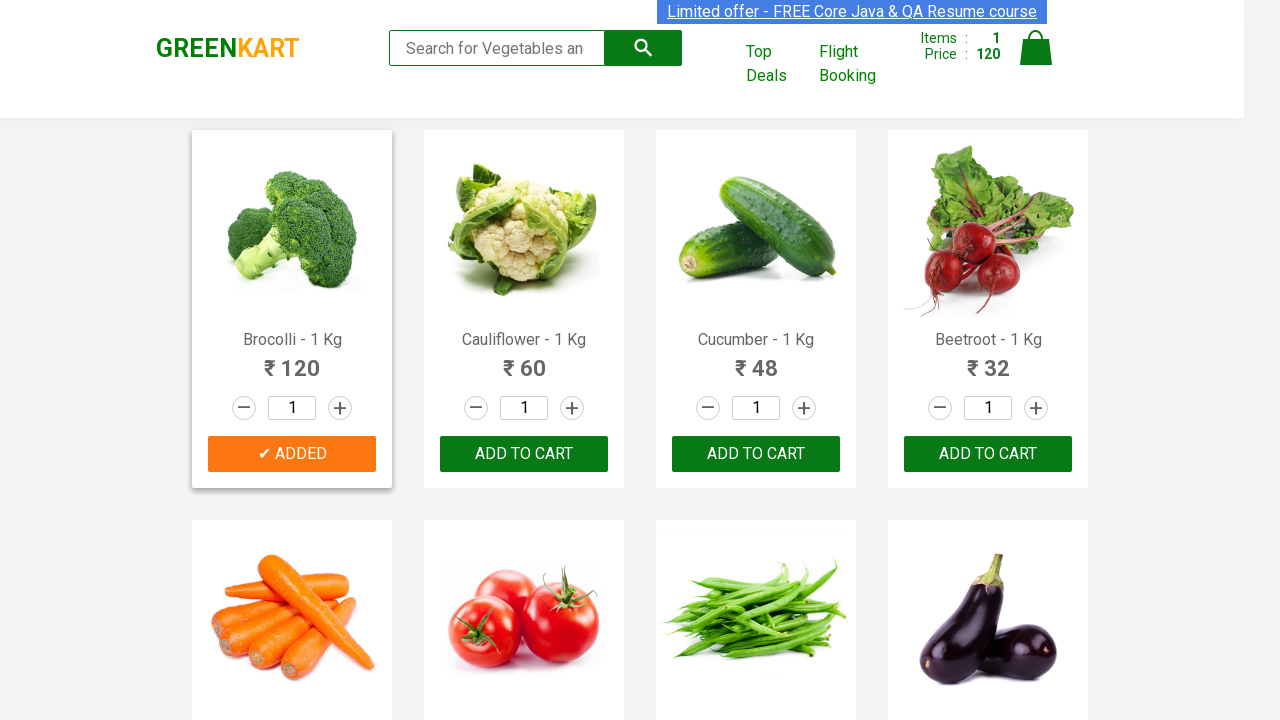

Retrieved product text: Cucumber - 1 Kg
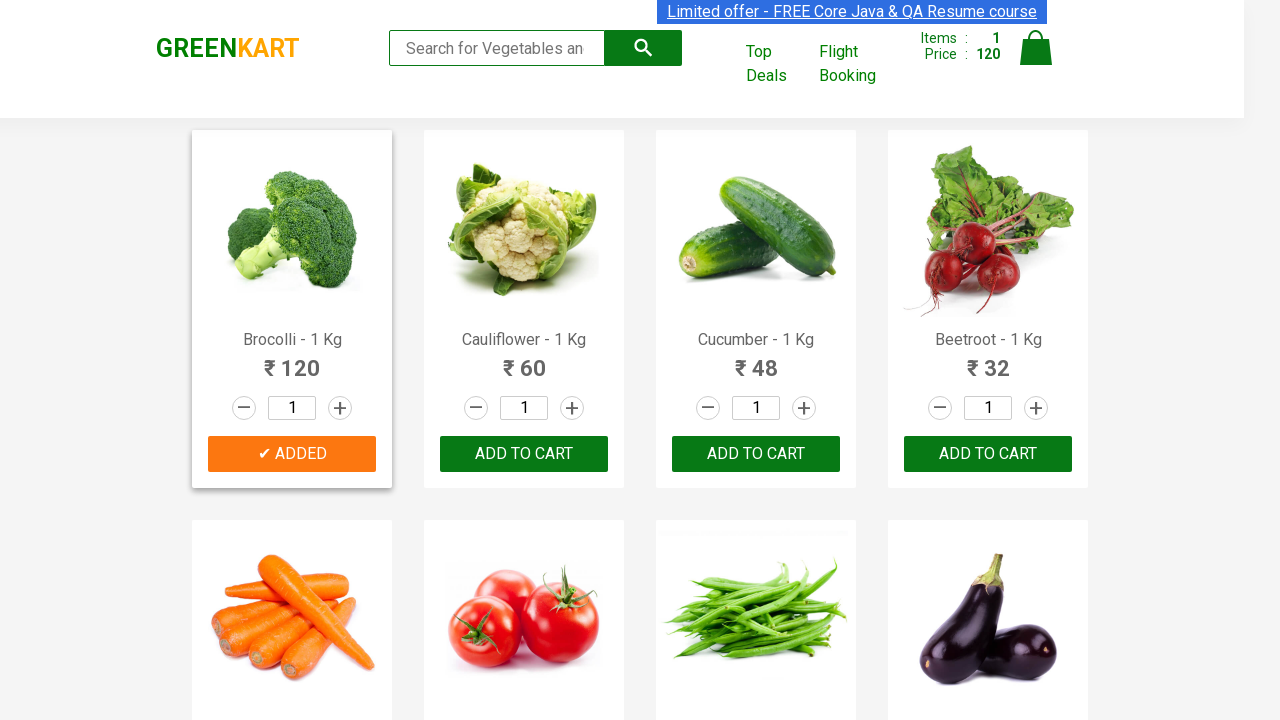

Clicked Add to Cart button for Cucumber at (756, 454) on xpath=//div[@class='product-action']/button >> nth=2
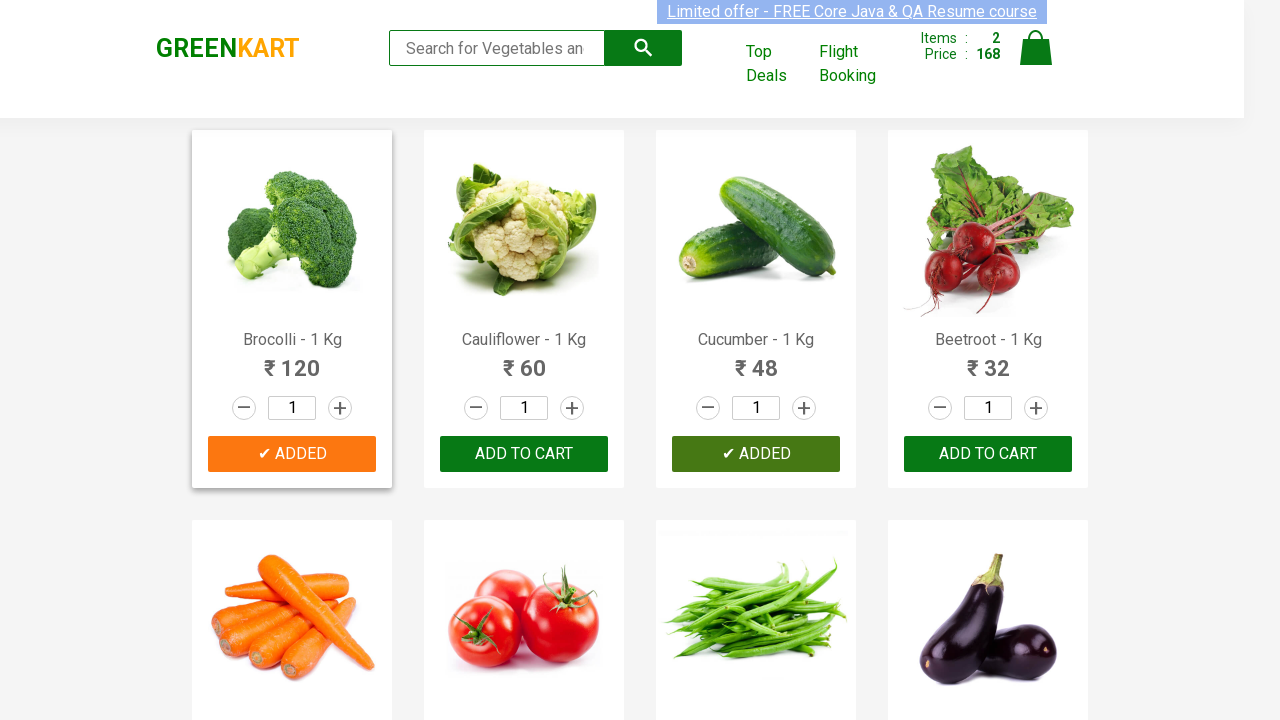

Retrieved product text: Beetroot - 1 Kg
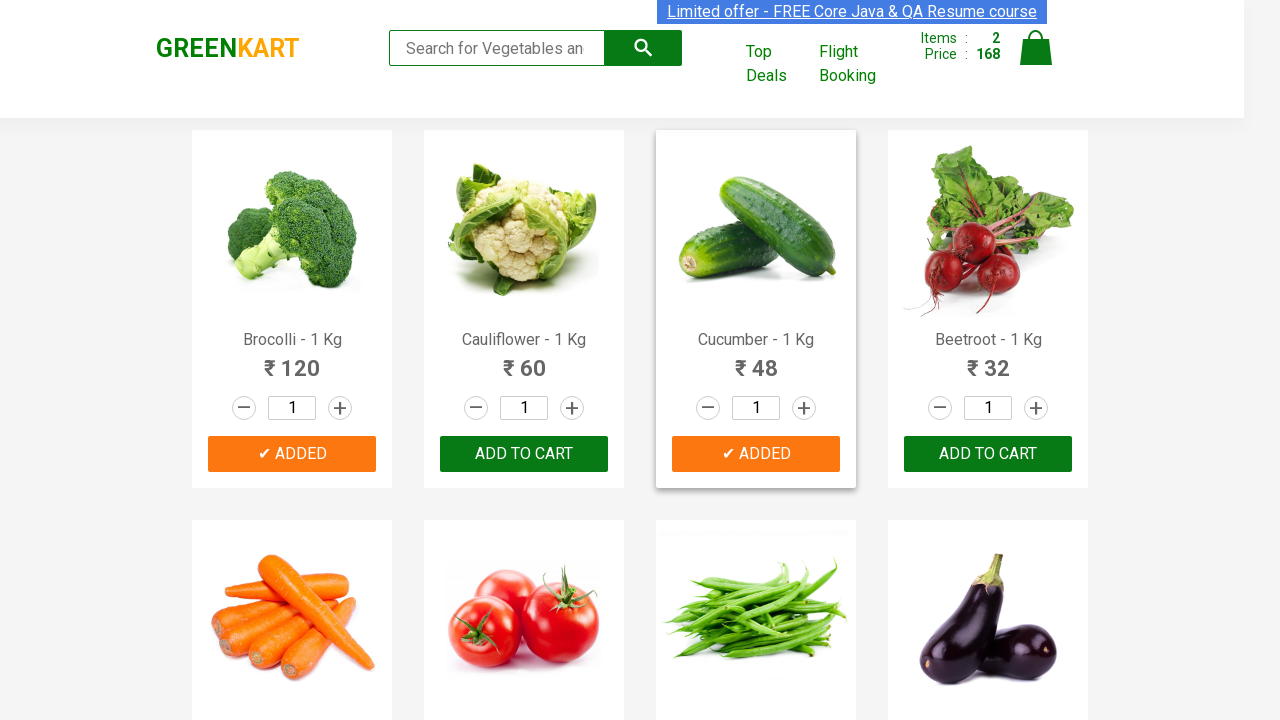

Clicked Add to Cart button for Beetroot at (988, 454) on xpath=//div[@class='product-action']/button >> nth=3
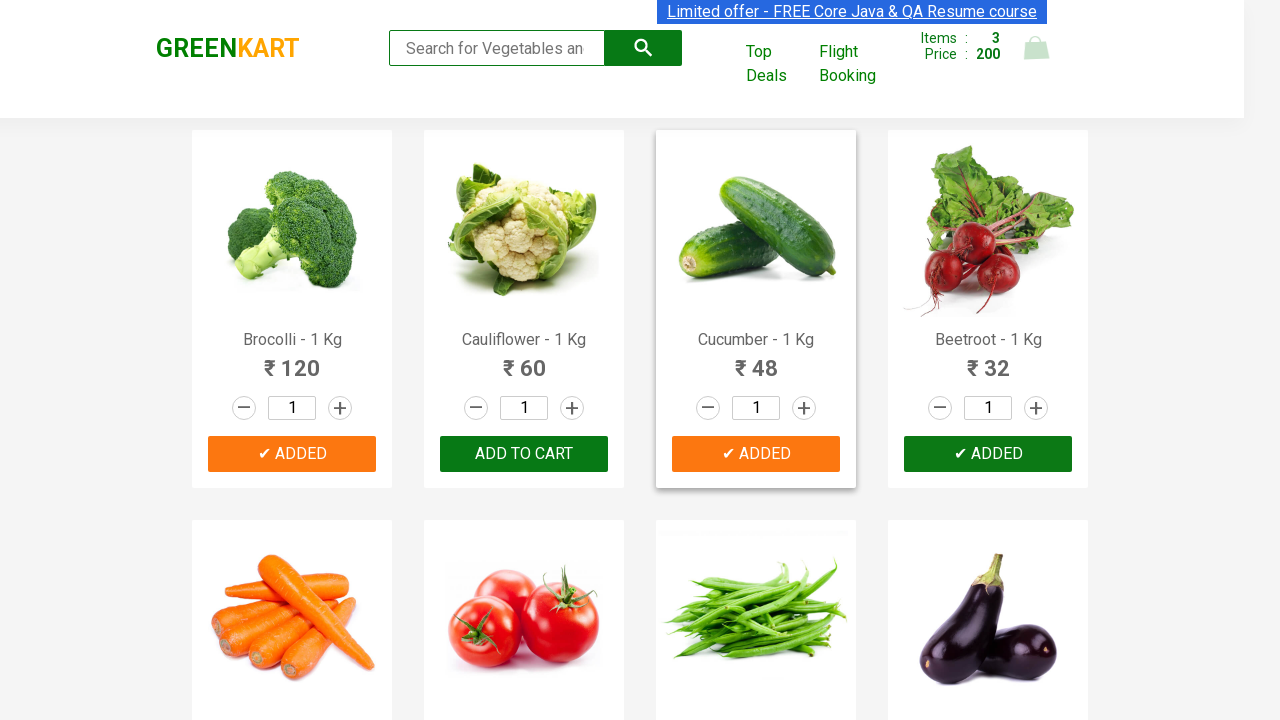

Successfully added all 3 required items to cart
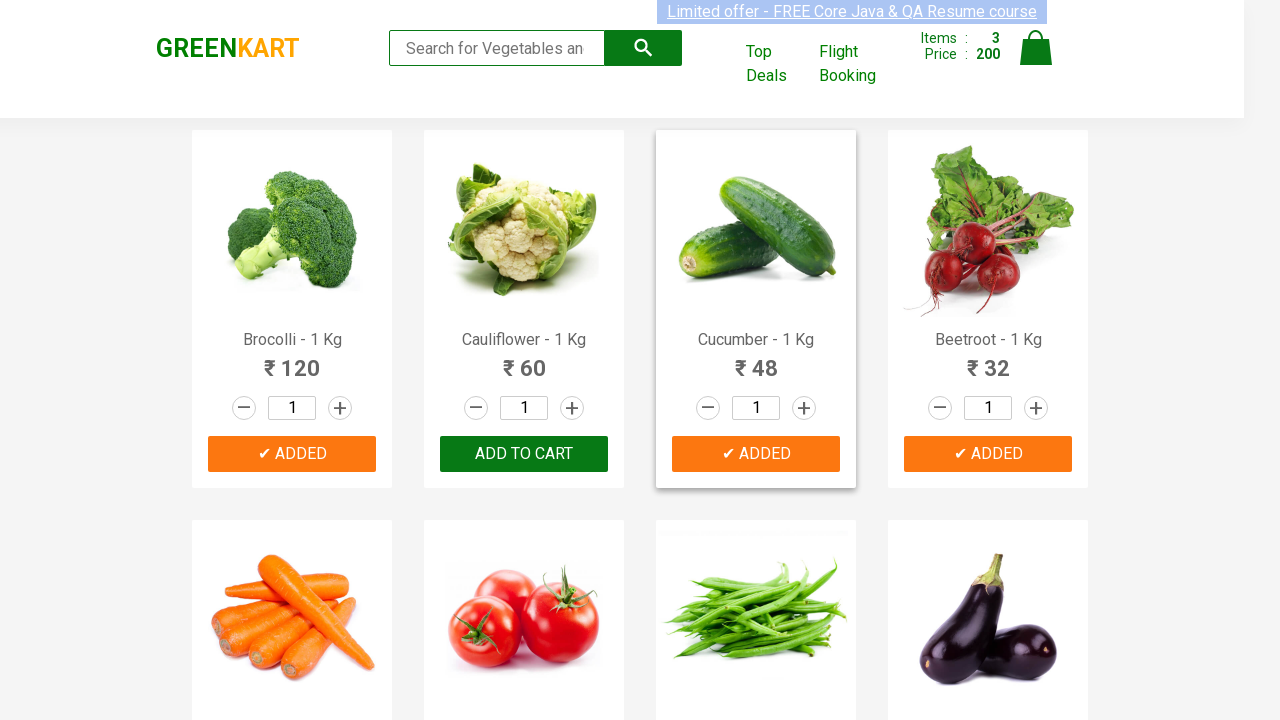

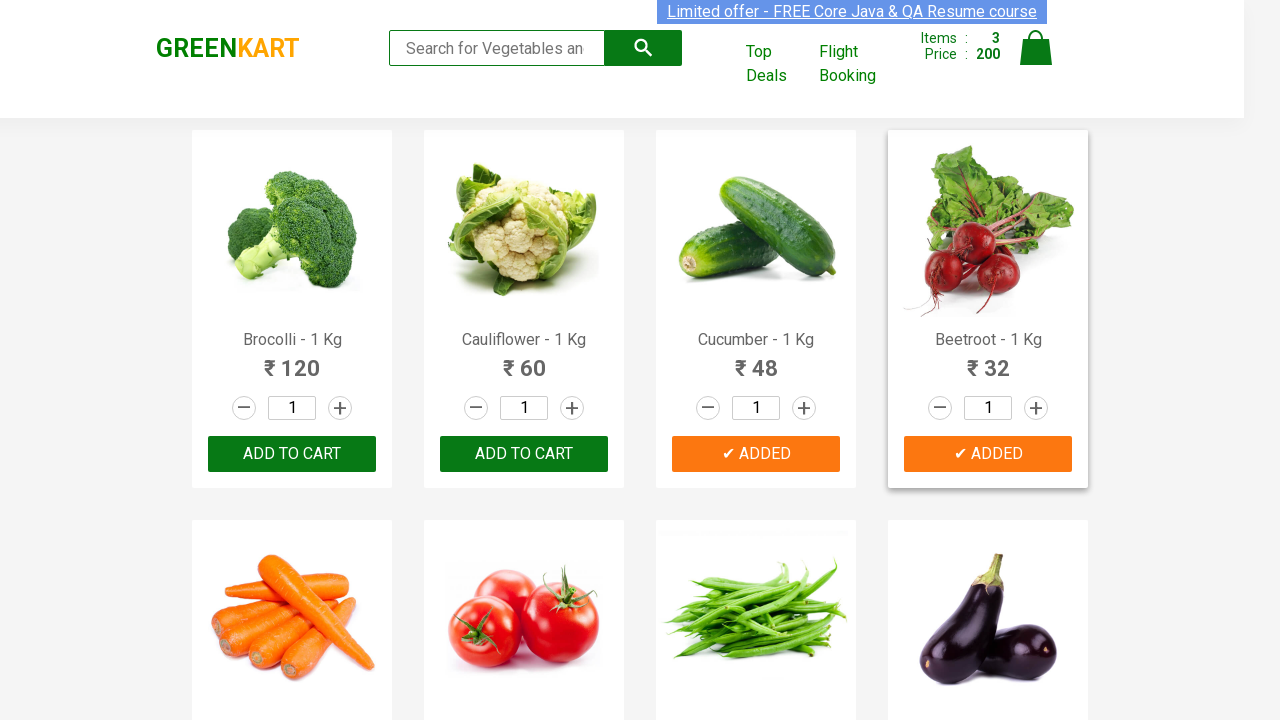